Tests double-click functionality on W3Schools try-it editor by entering text in a field and double-clicking a button to copy the text to another field

Starting URL: https://www.w3schools.com/TAgs/tryit.asp?filename=tryhtml5_ev_ondblclick3

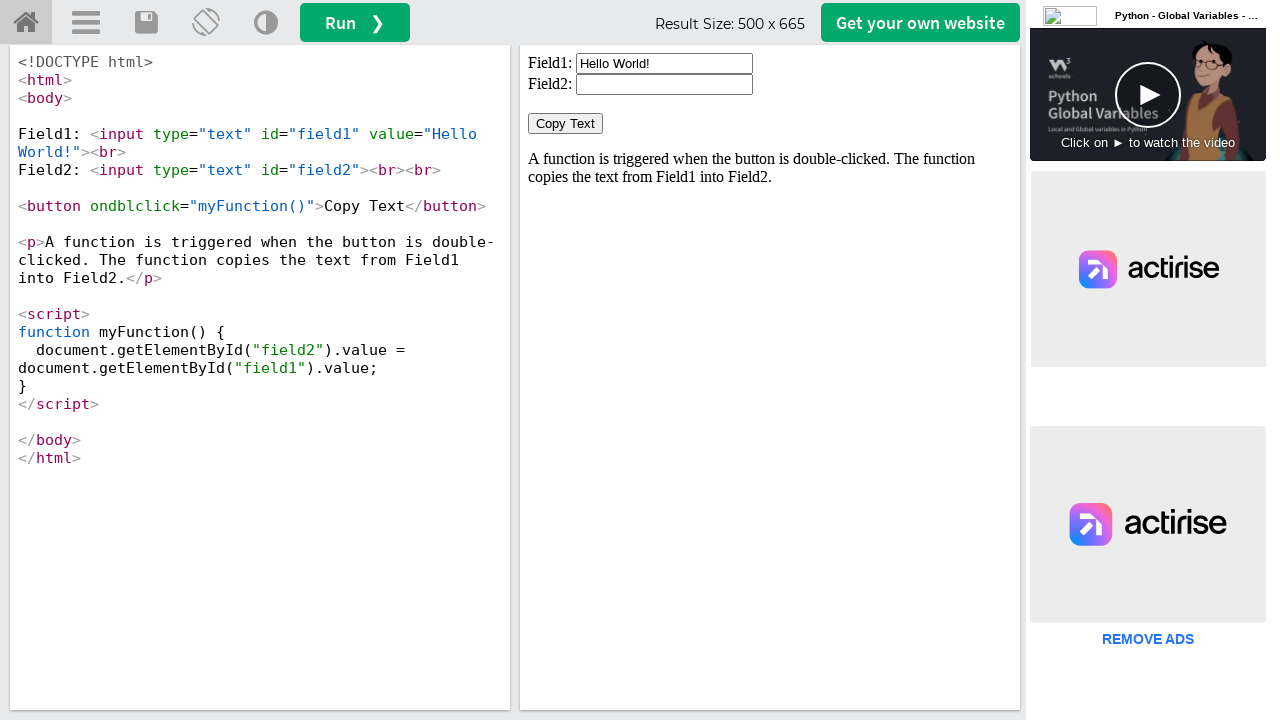

Located iframe containing the interactive example
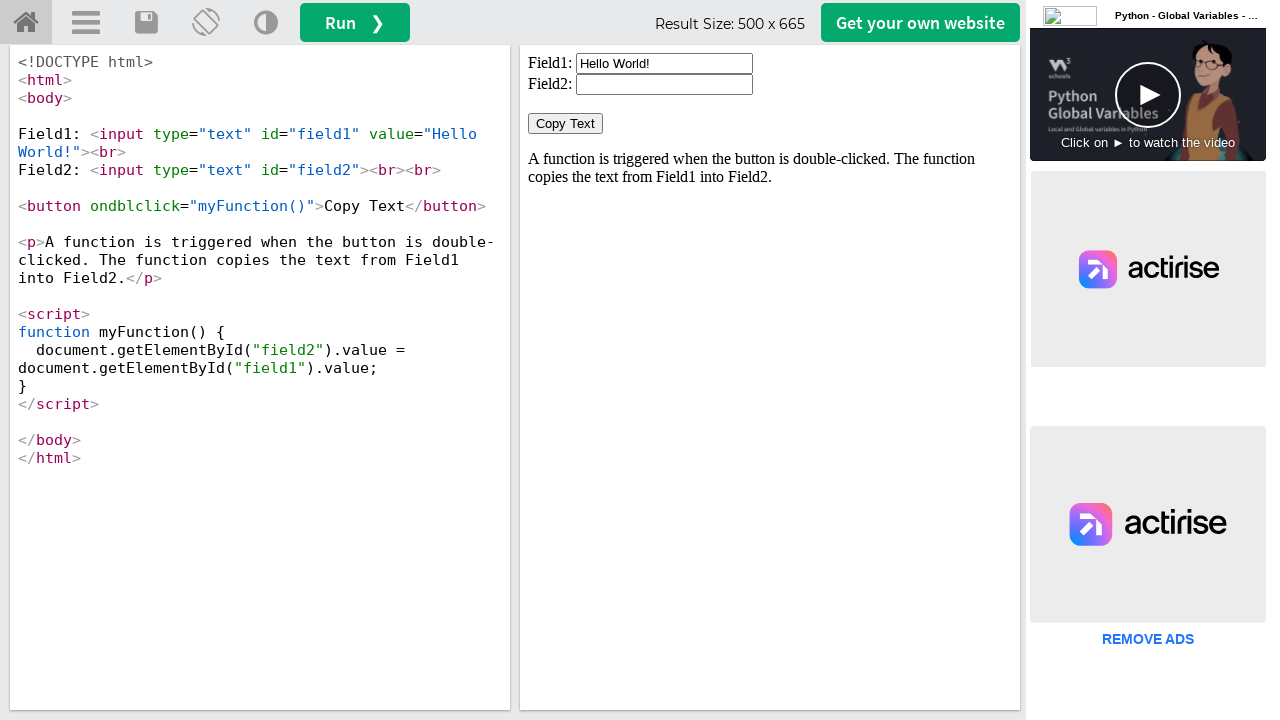

Cleared the first text input field on iframe#iframeResult >> internal:control=enter-frame >> xpath=//input[@id='field1
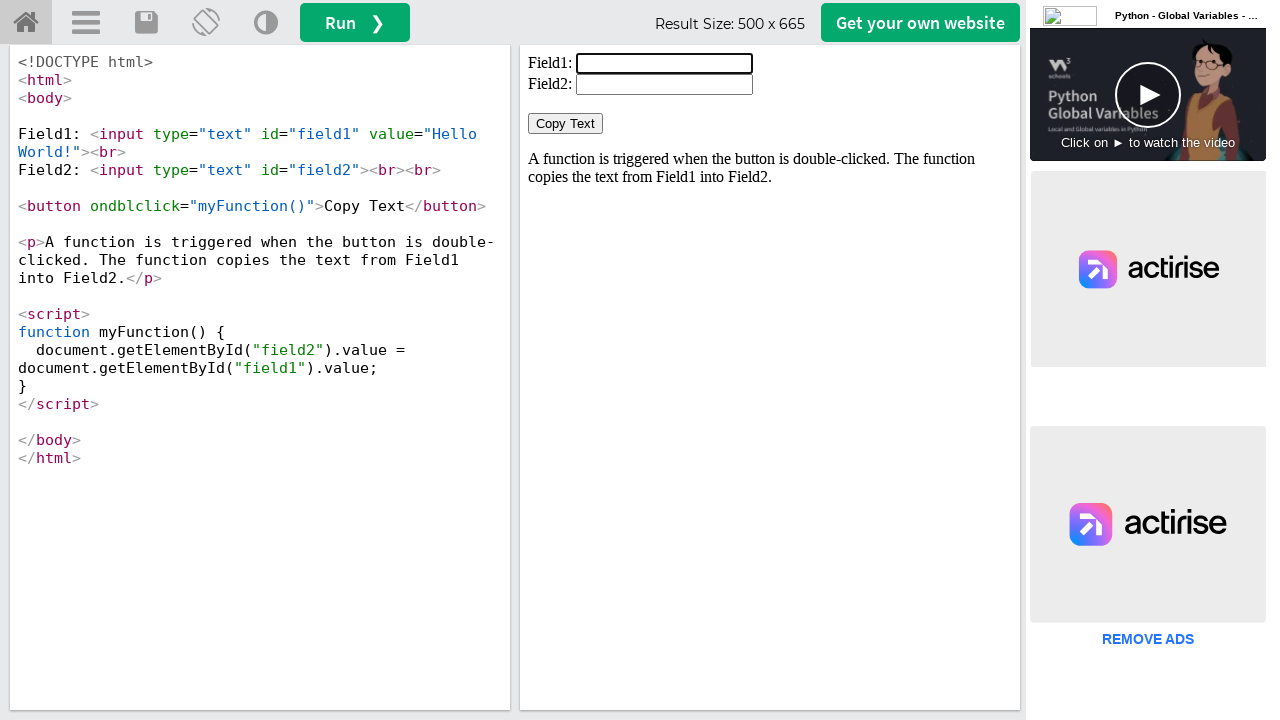

Filled first text field with 'Hello Swapnil !' on iframe#iframeResult >> internal:control=enter-frame >> xpath=//input[@id='field1
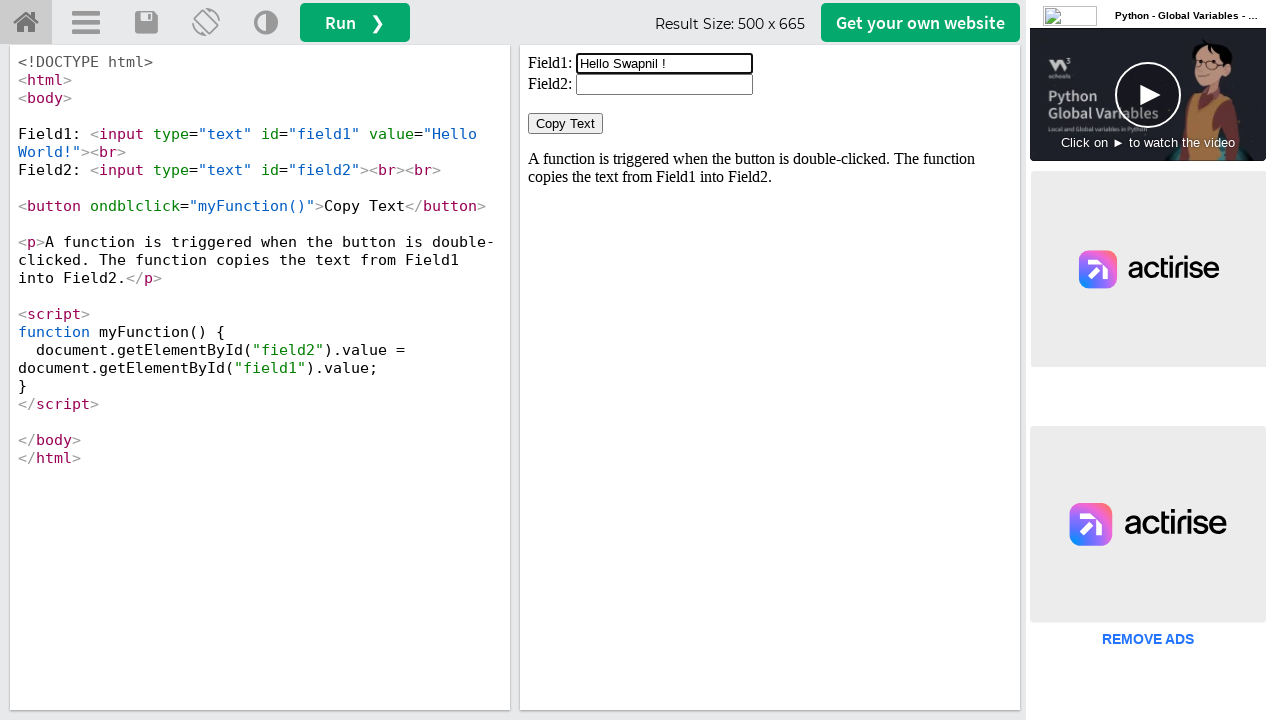

Double-clicked the button to trigger copy function at (566, 124) on iframe#iframeResult >> internal:control=enter-frame >> xpath=//button[@ondblclic
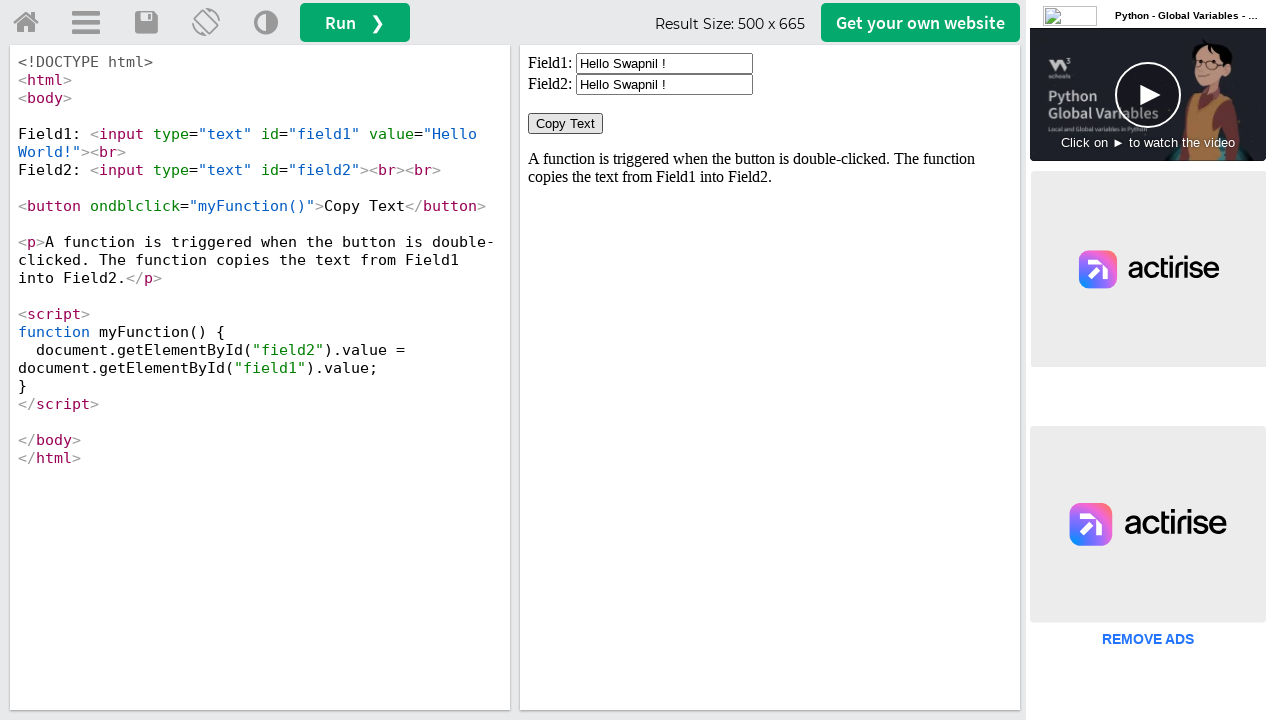

Verified second text field is available (text copied successfully)
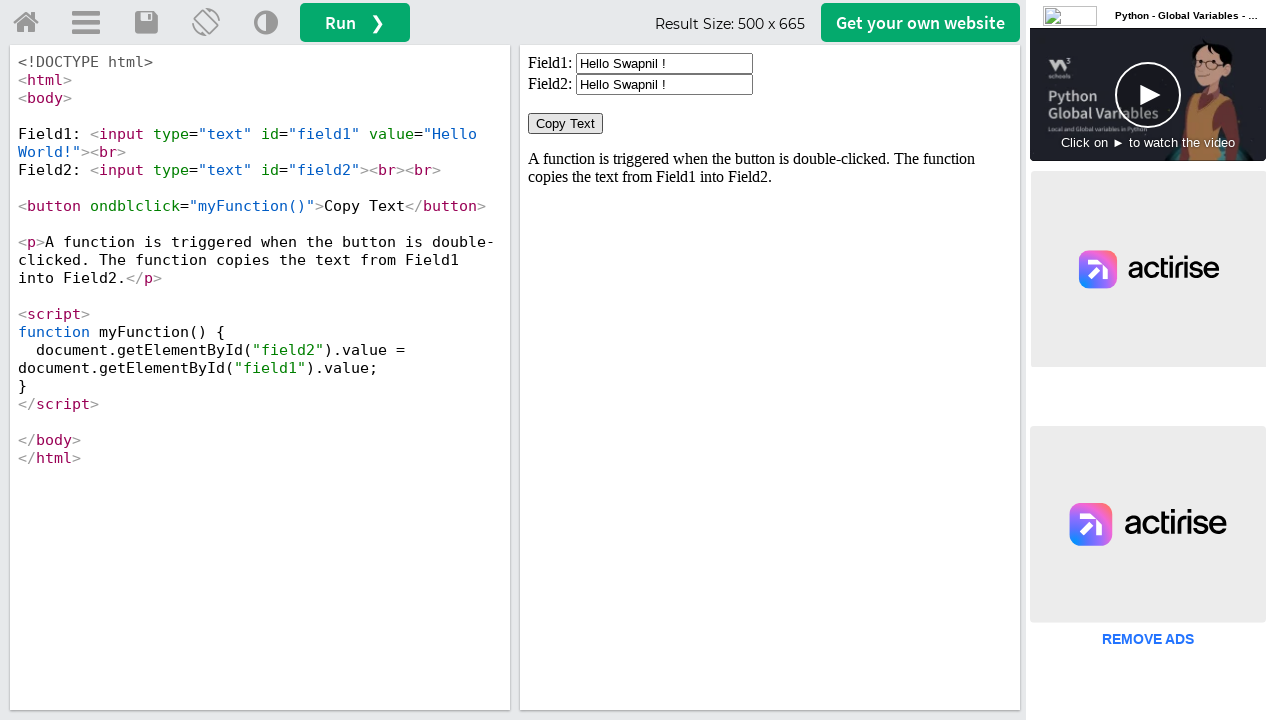

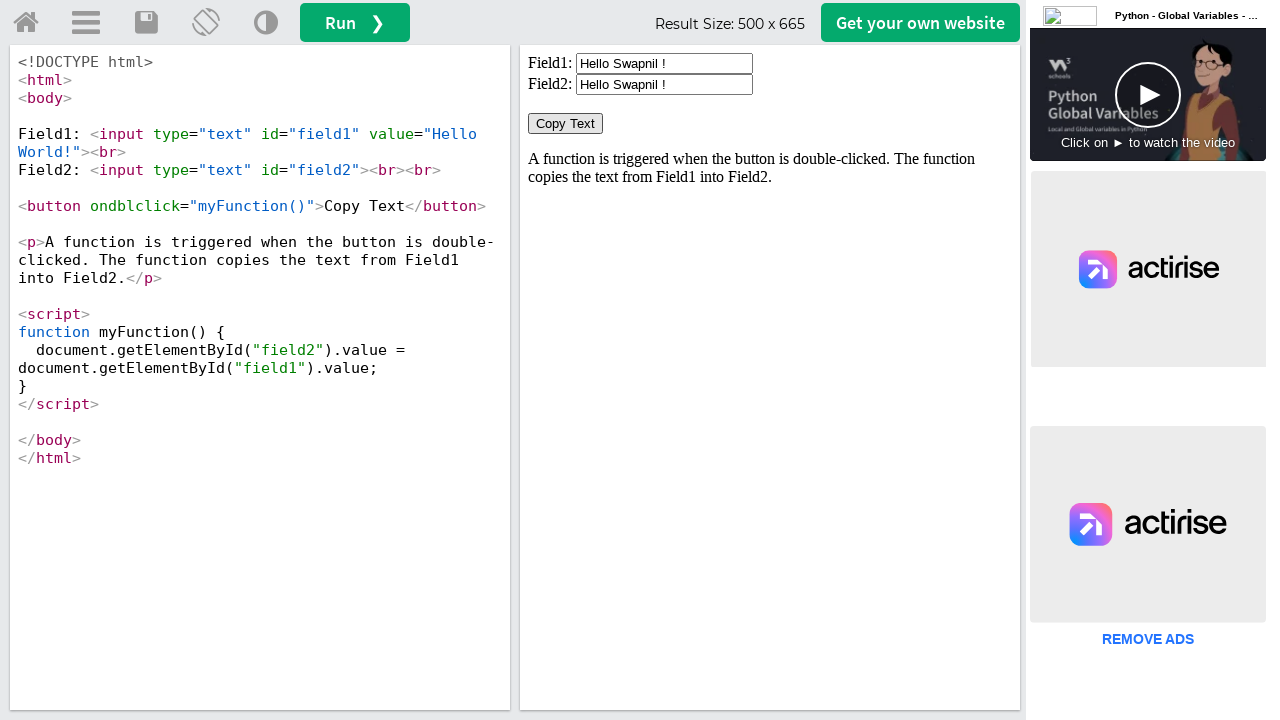